Navigates to a test automation practice page and verifies the presence and structure of a dynamic table by checking that the table headers and rows are visible.

Starting URL: https://testautomationpractice.blogspot.com/

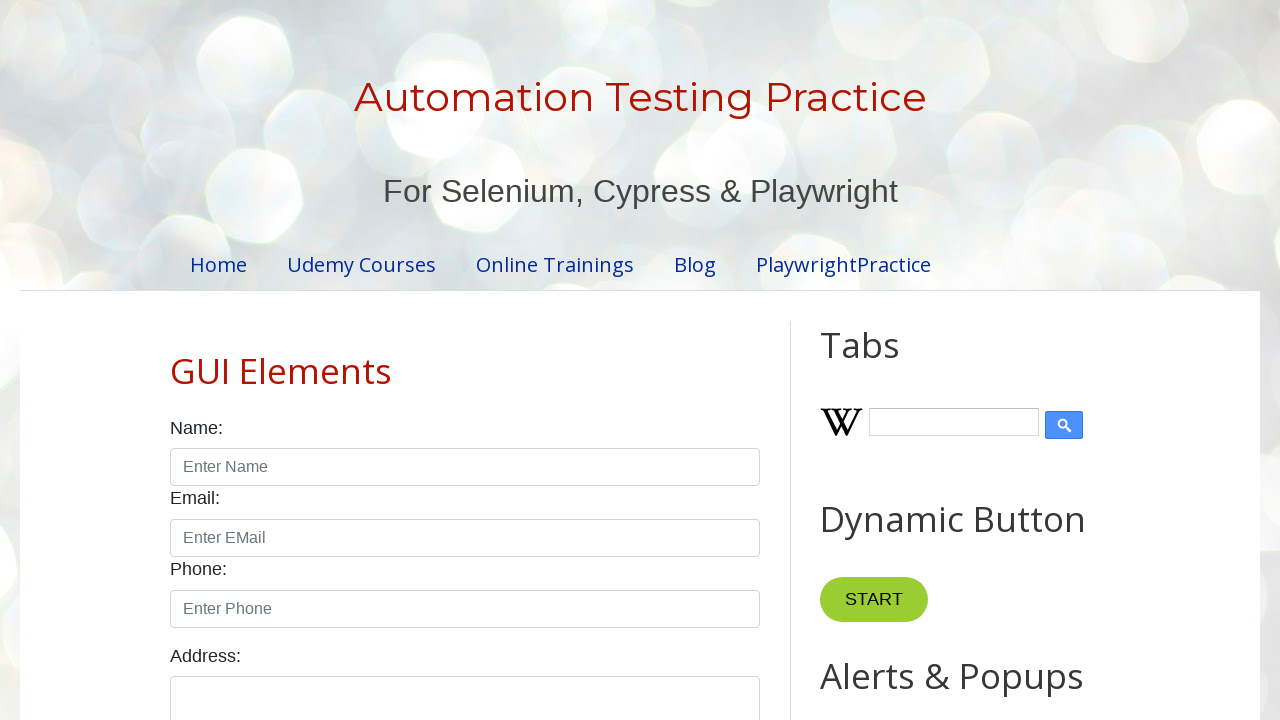

Navigated to test automation practice page
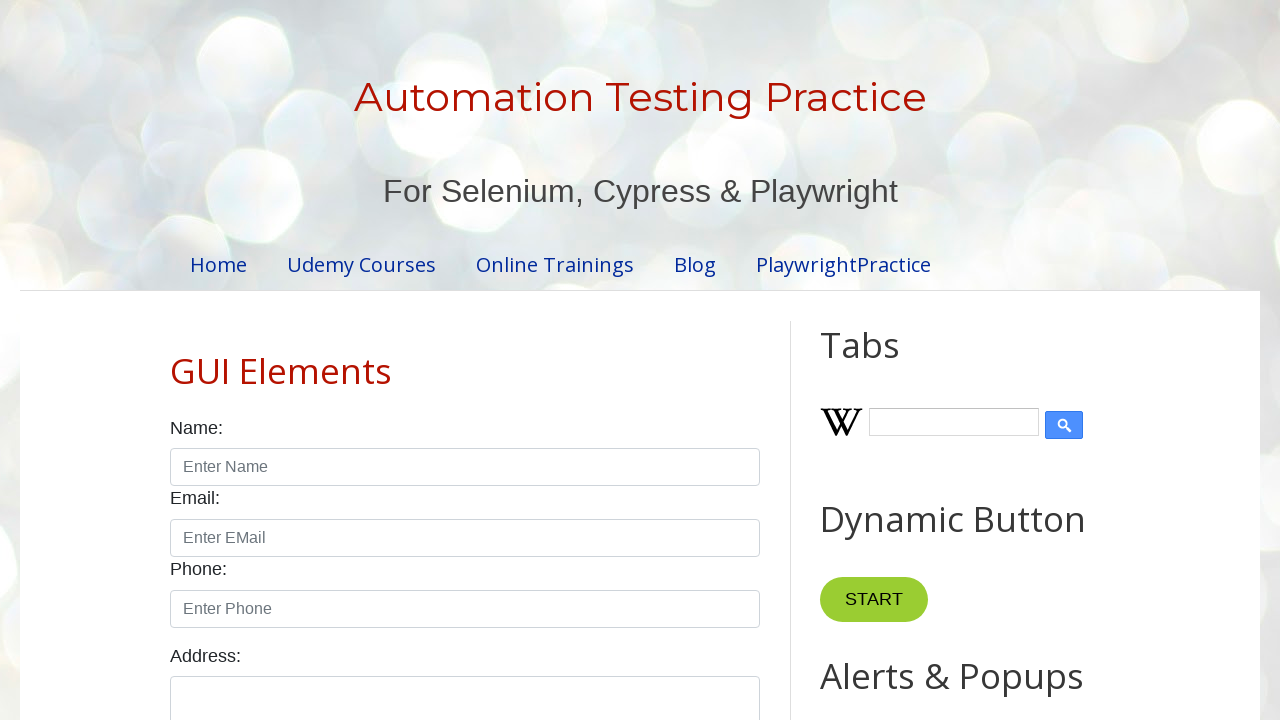

Dynamic table with id 'taskTable' is present
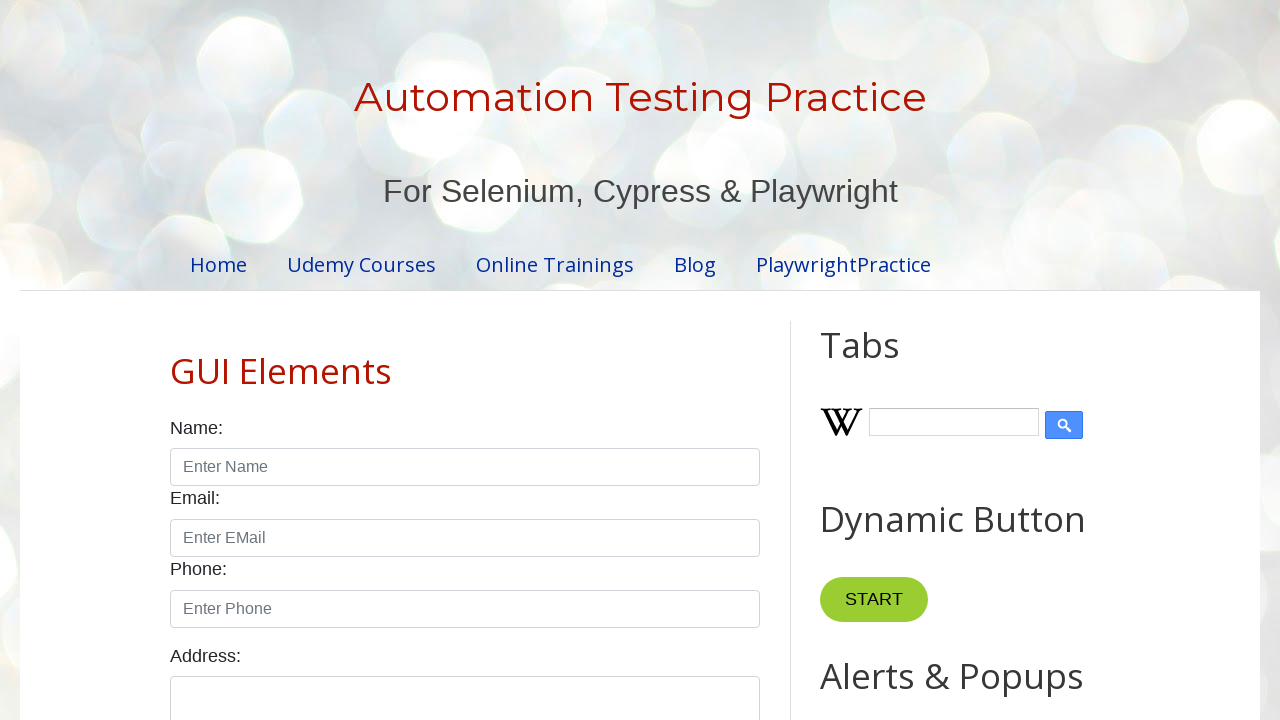

Table headers are visible
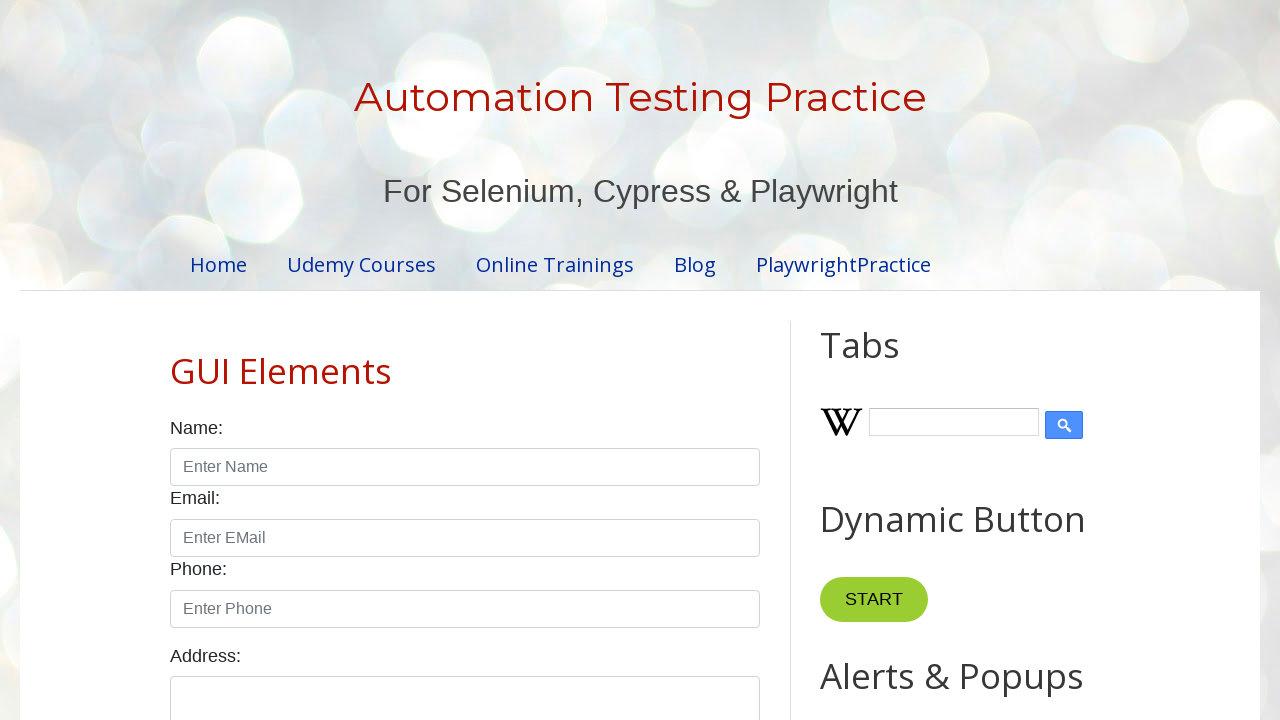

Table rows are visible
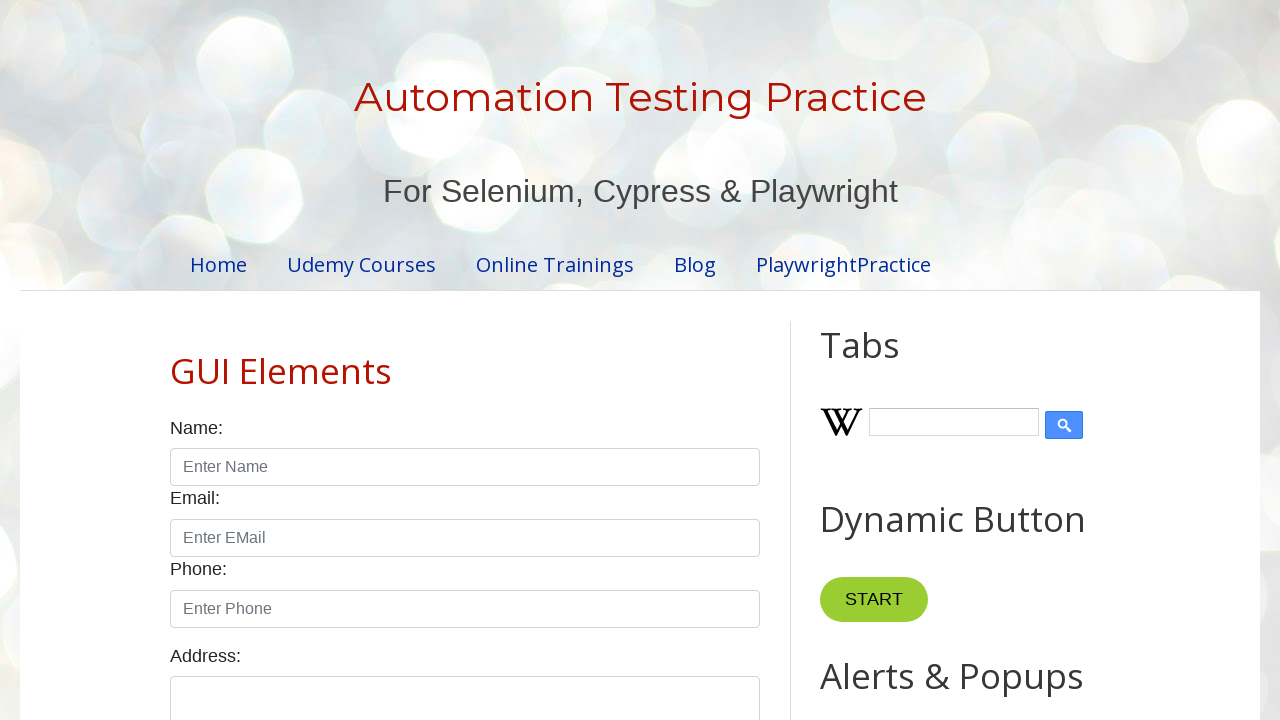

Table cell at row 4, column 2 is present
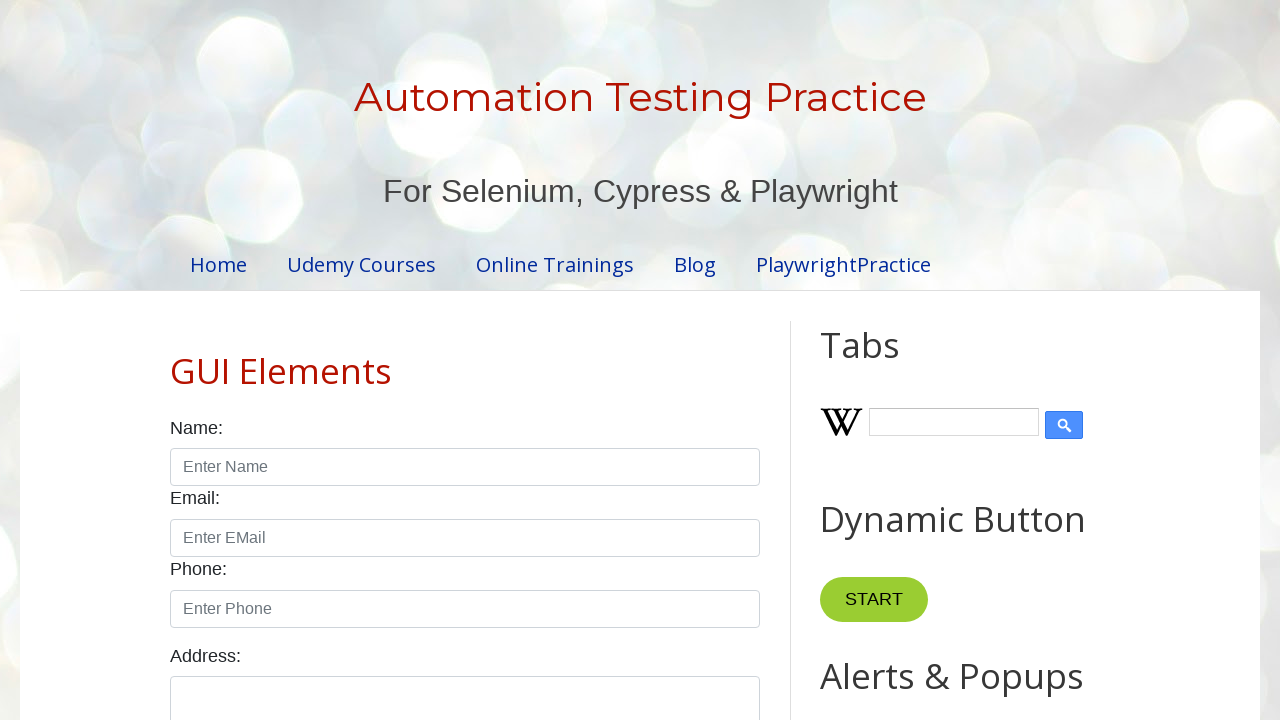

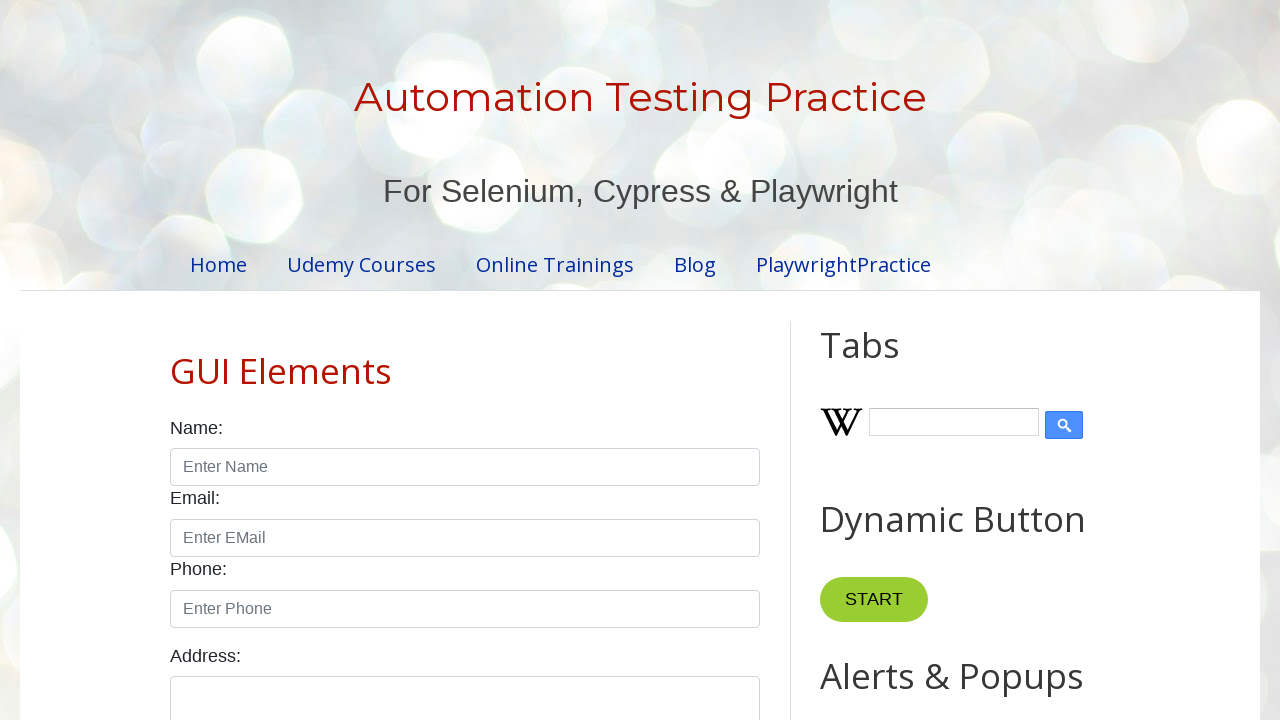